Tests hover functionality by hovering over an avatar image and verifying that the caption/user information becomes visible

Starting URL: http://the-internet.herokuapp.com/hovers

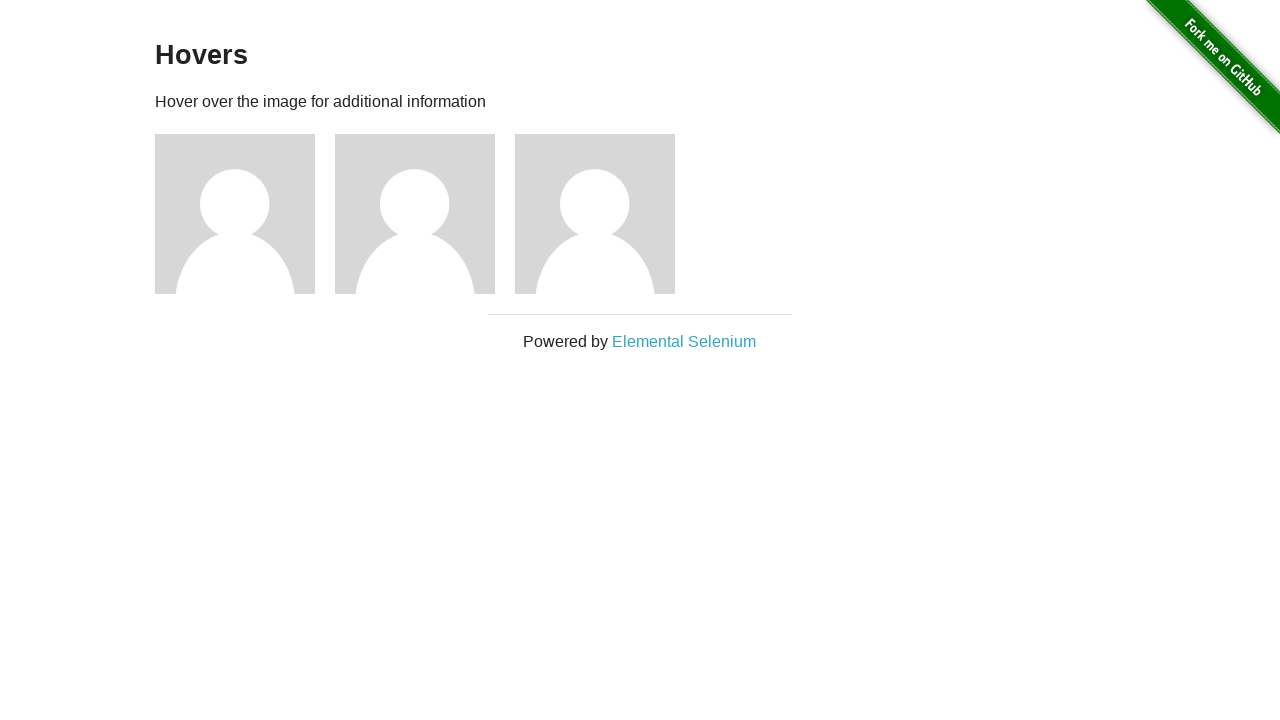

Navigated to the hovers page
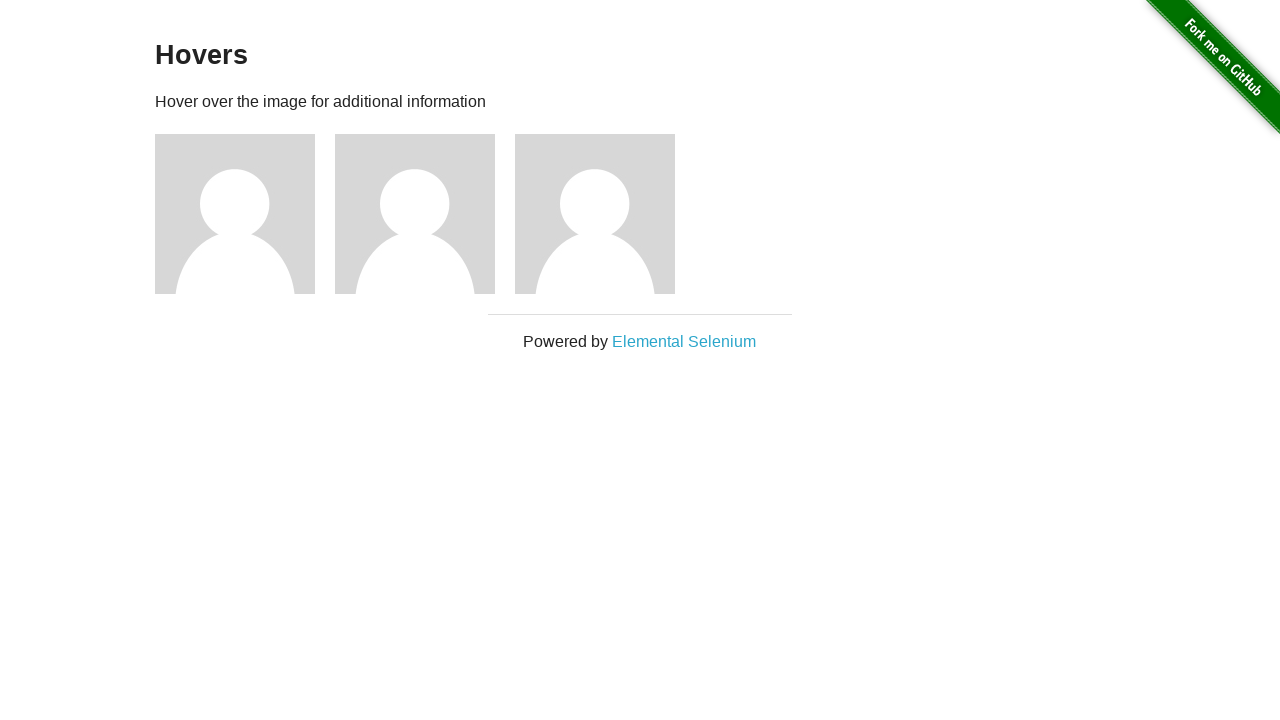

Located the first avatar figure element
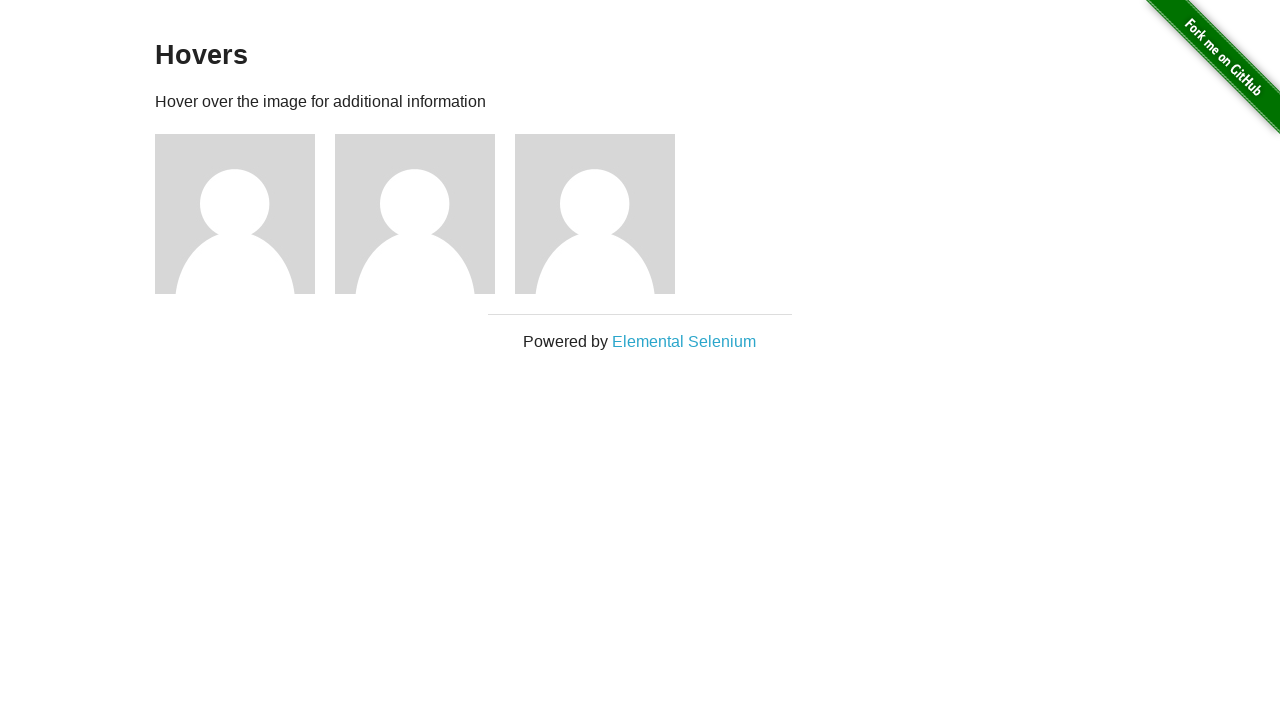

Hovered over the avatar image at (245, 214) on .figure >> nth=0
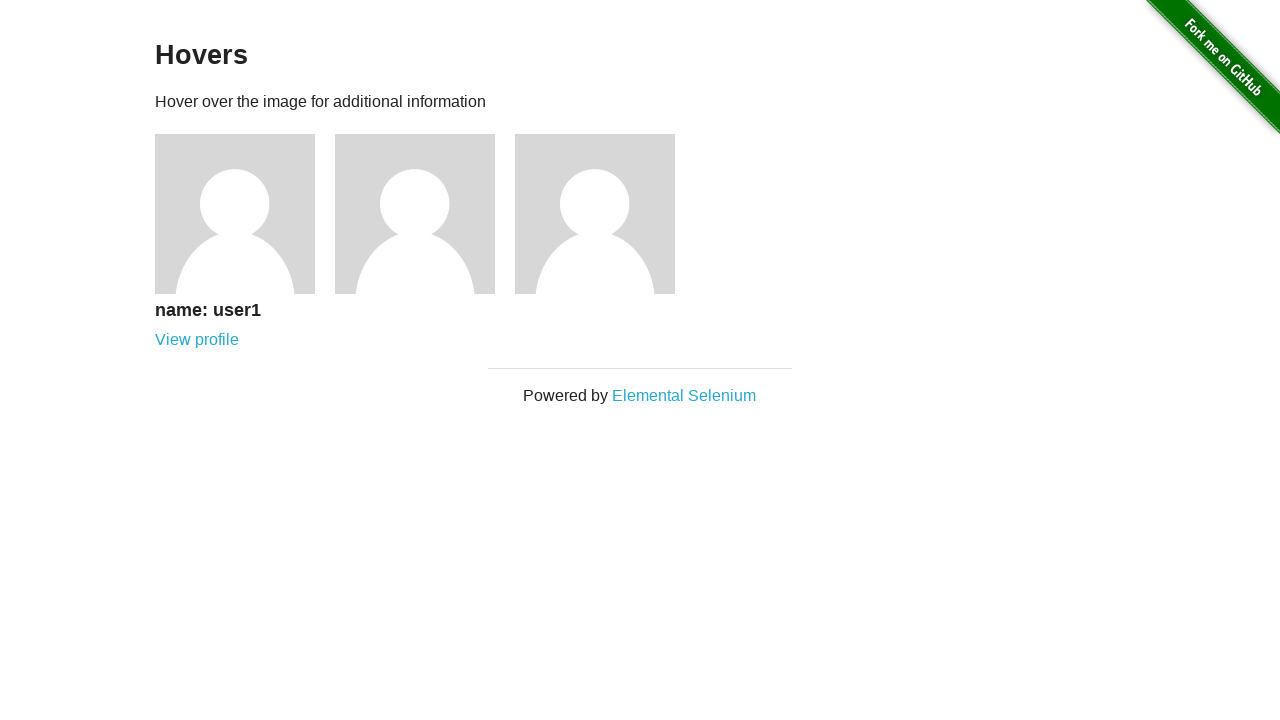

Located the caption element
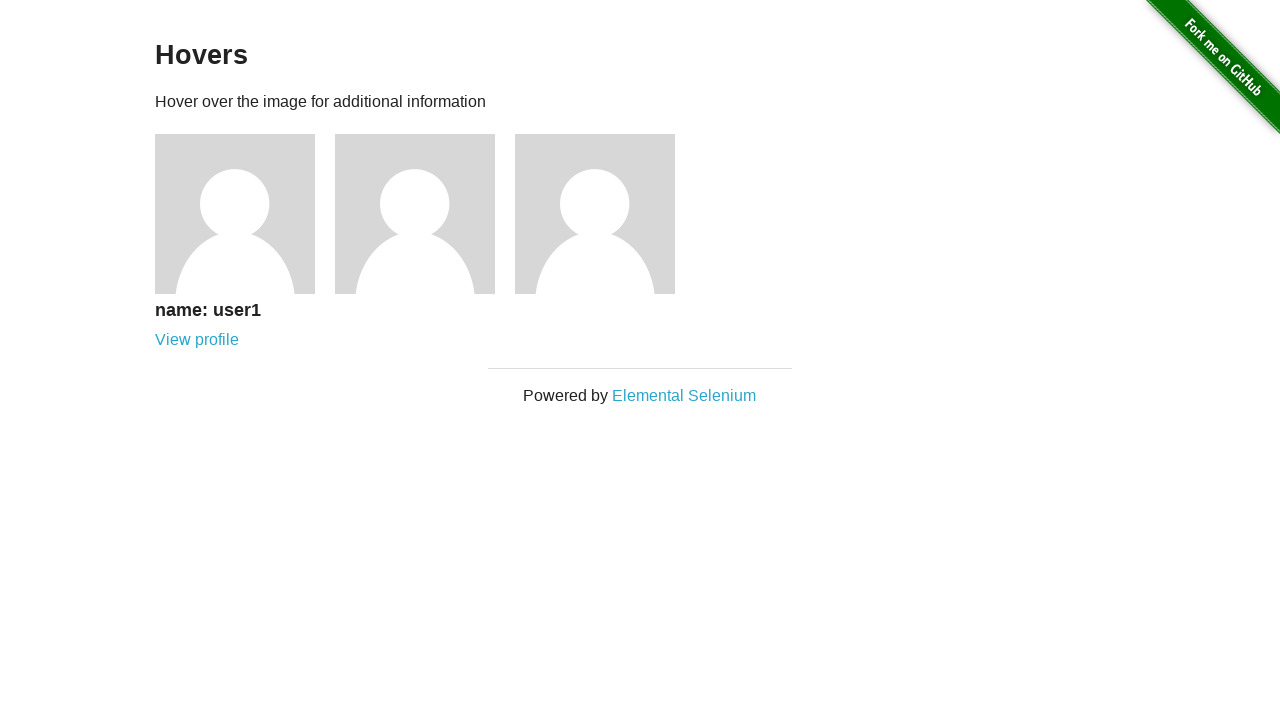

Verified that the caption is now visible on hover
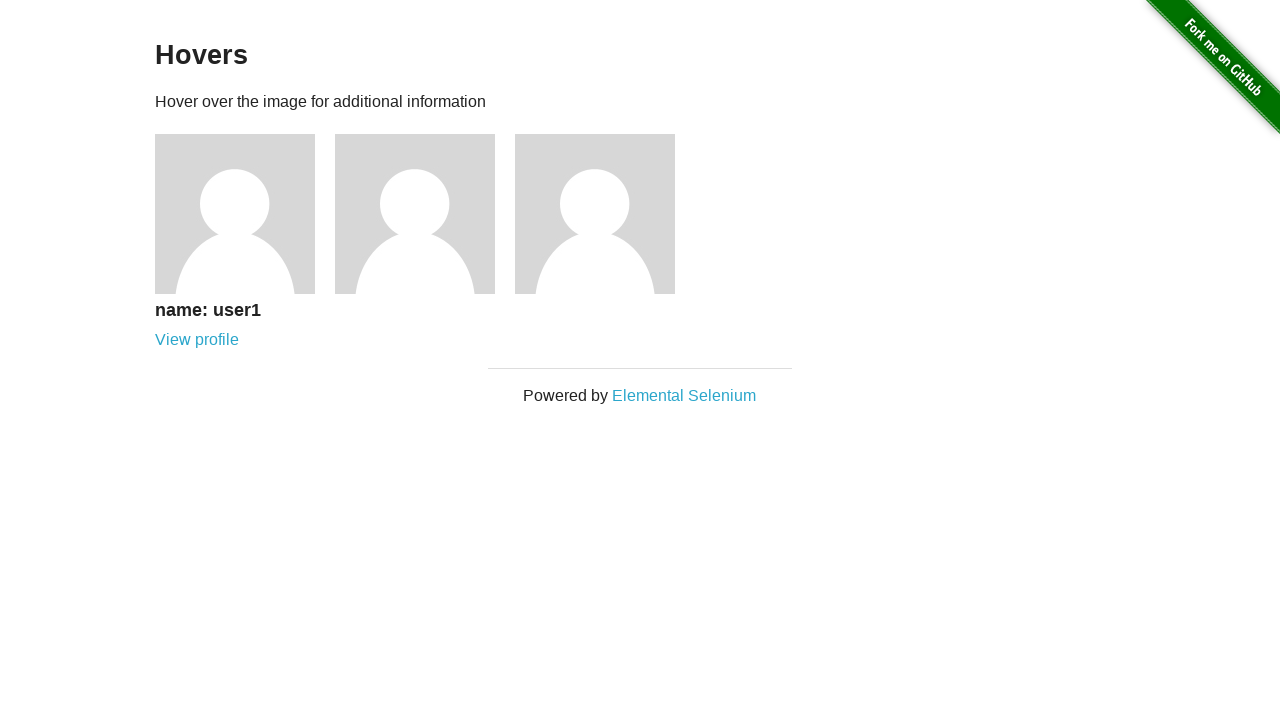

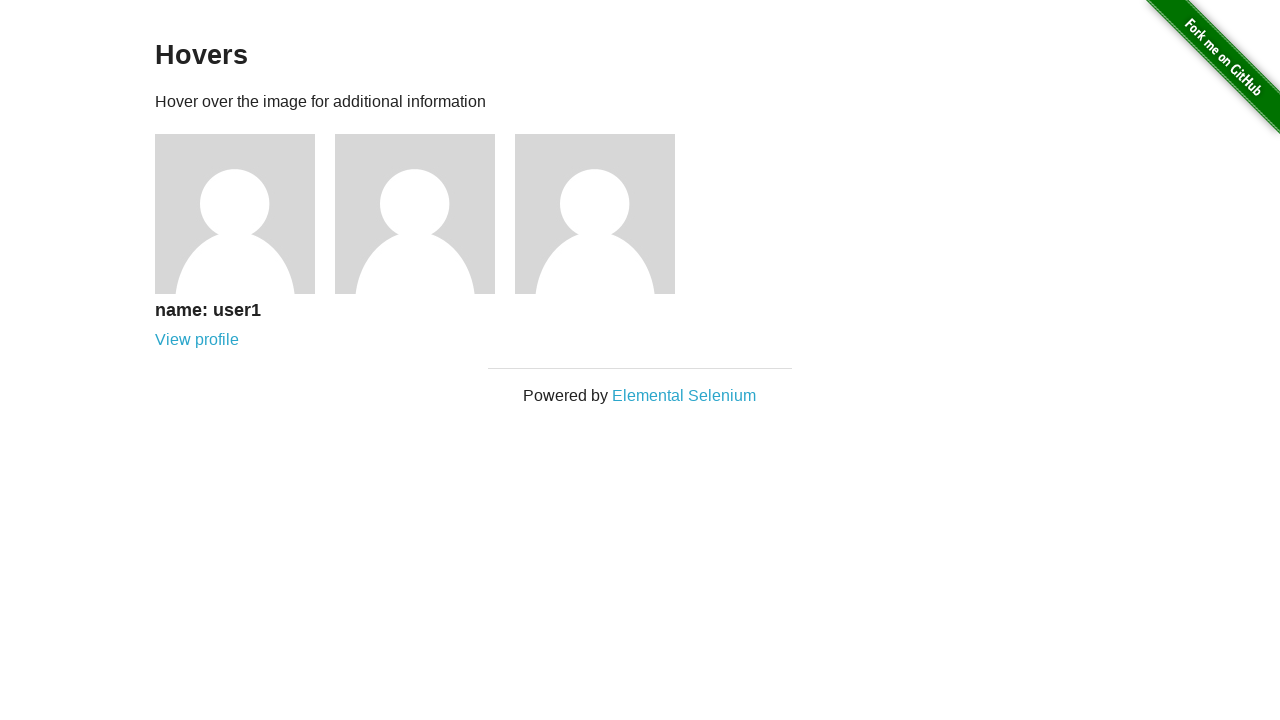